Searches for torrents on snowfl.com by entering a query in the search box, clicking the search button, and waiting for results to load

Starting URL: https://snowfl.com

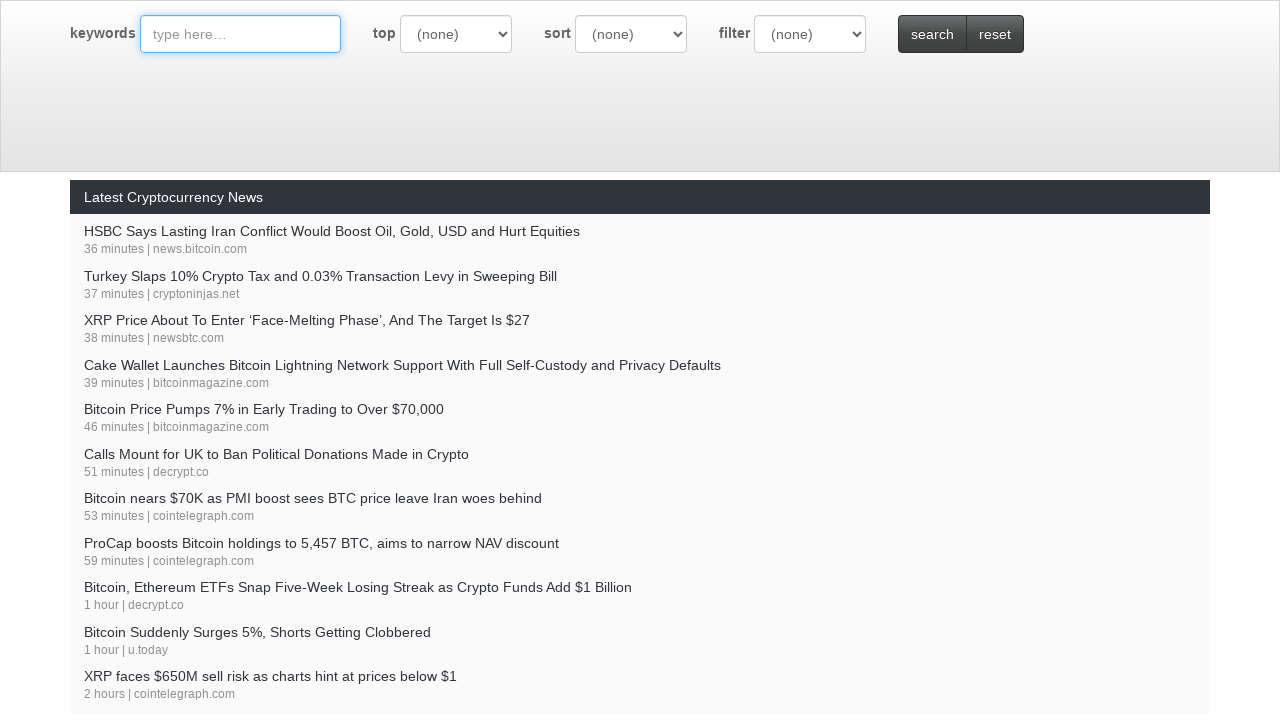

Filled search query with 'ubuntu linux iso' on #query
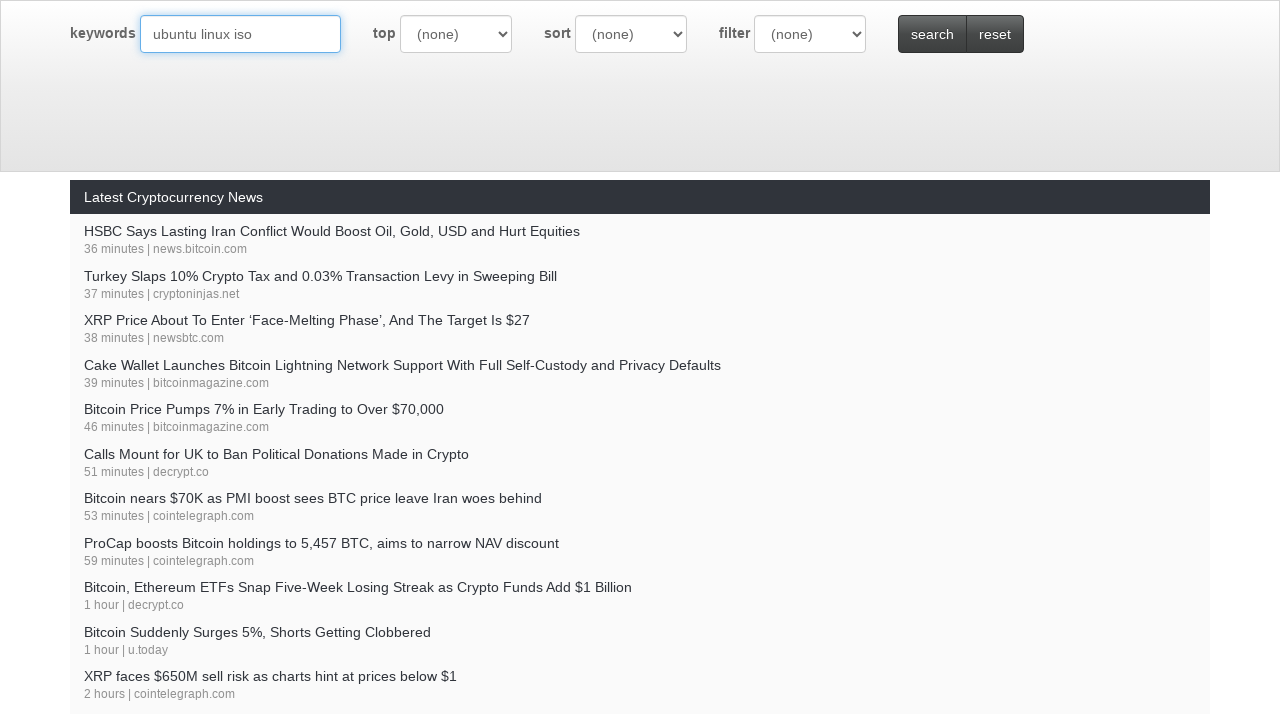

Clicked search button at (932, 34) on #btn-search
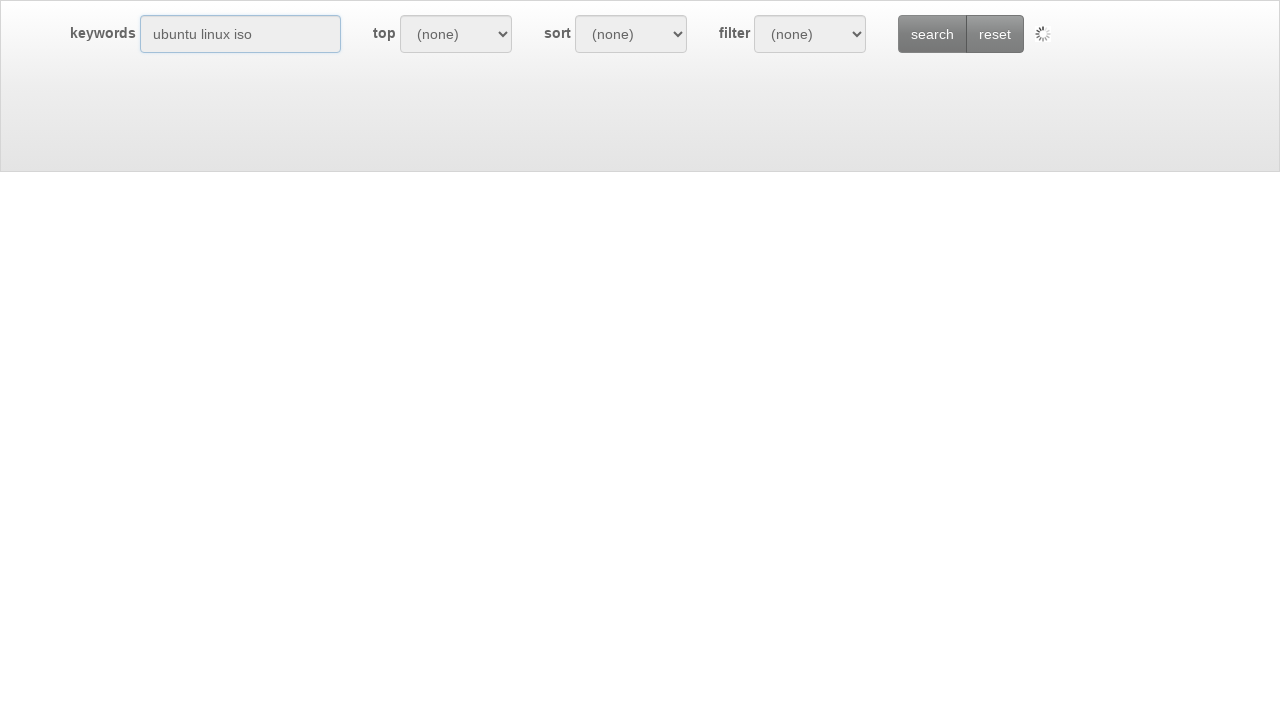

Search results loaded successfully
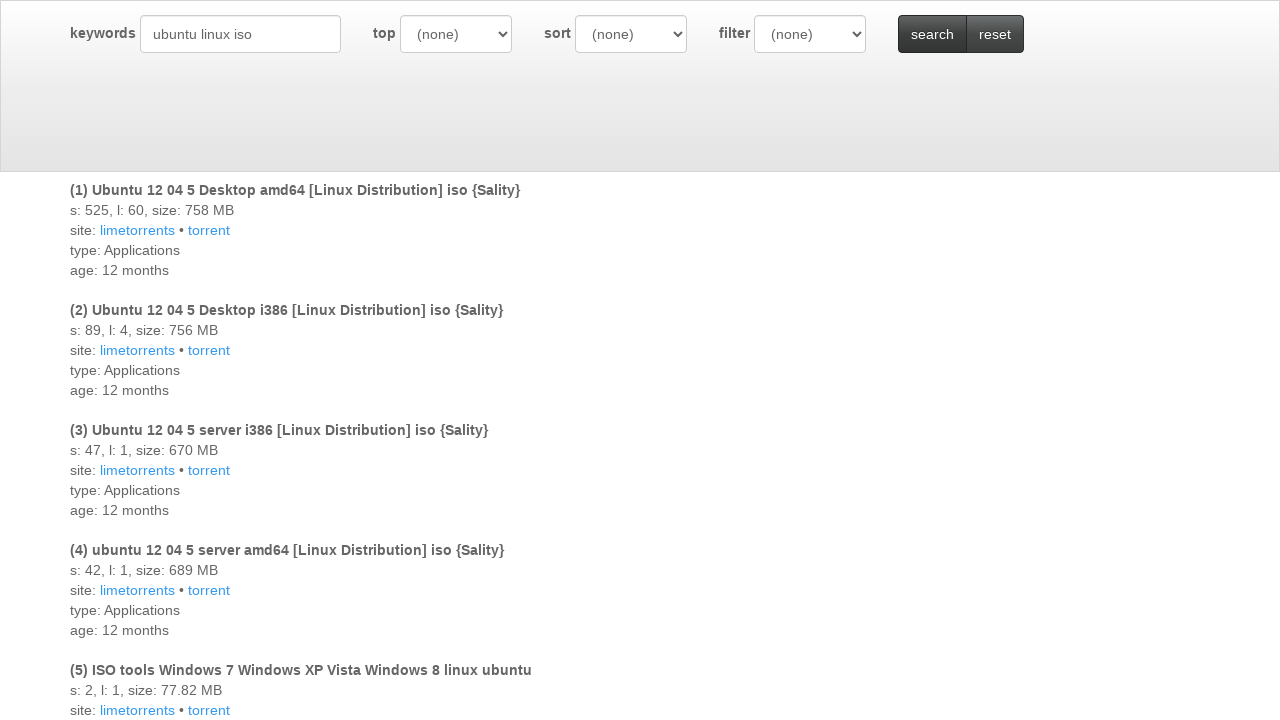

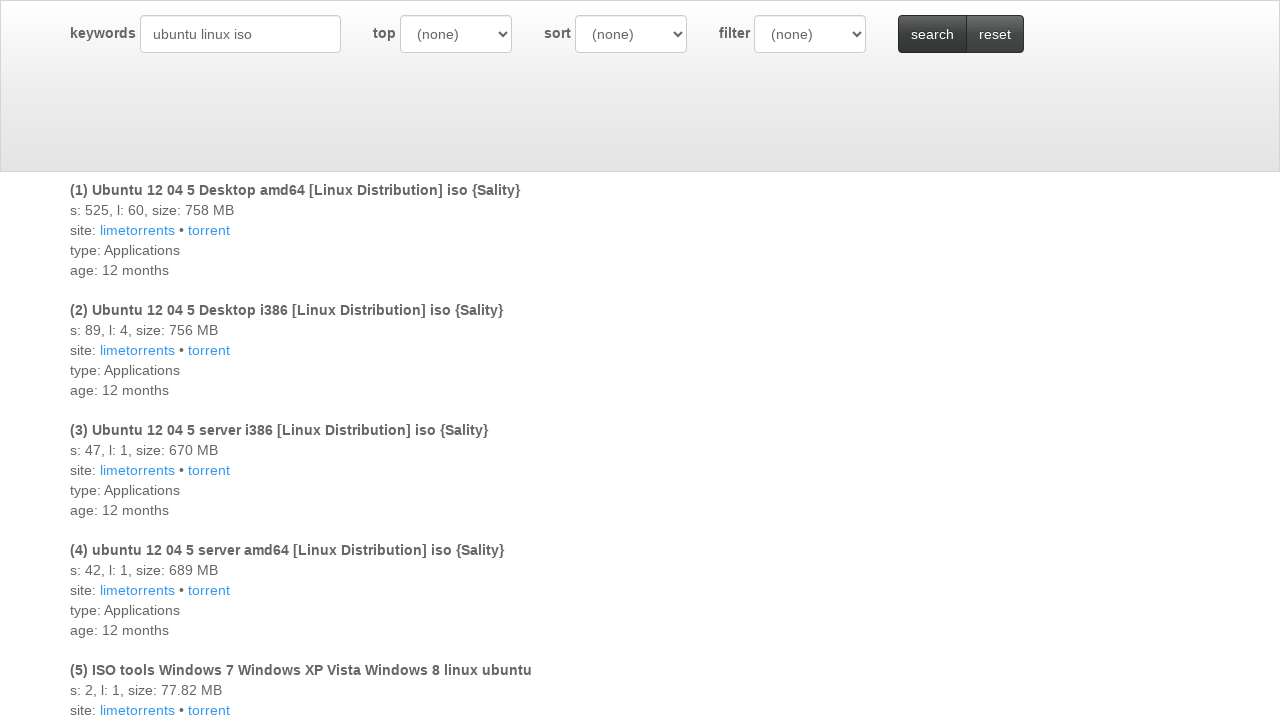